Verifies that the page title matches the expected OrangeHRM title

Starting URL: https://opensource-demo.orangehrmlive.com

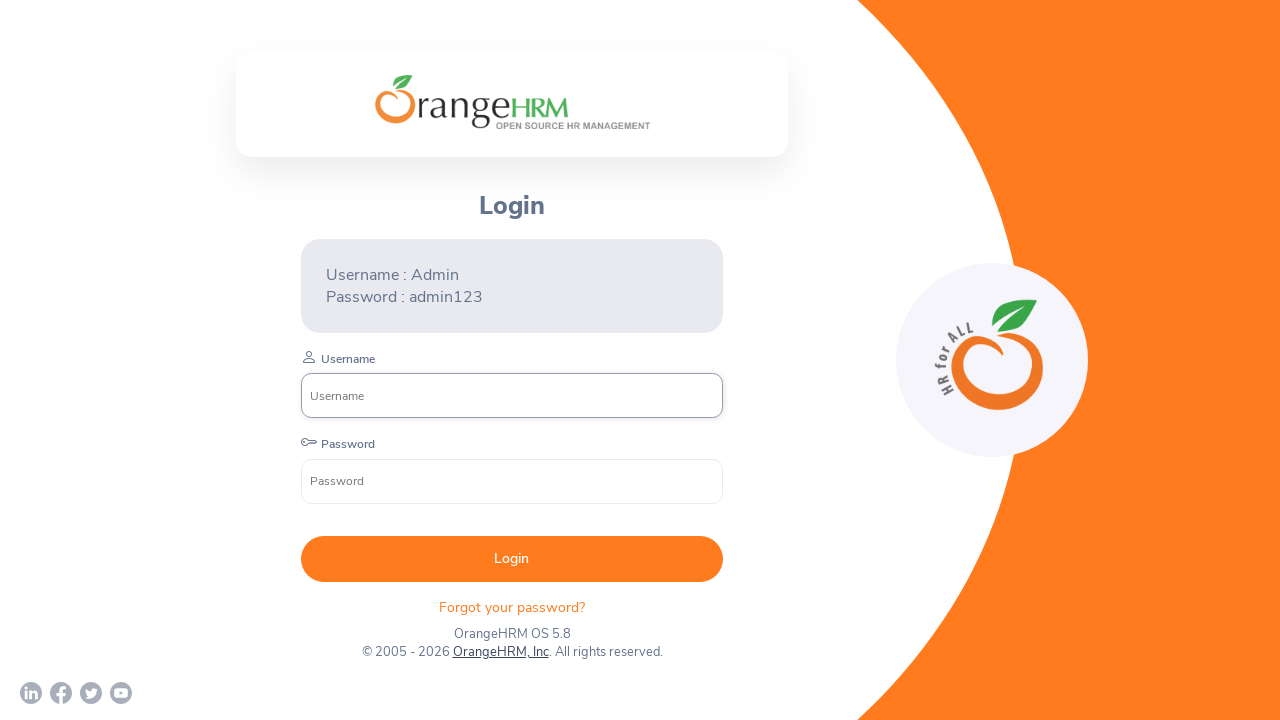

Retrieved page title
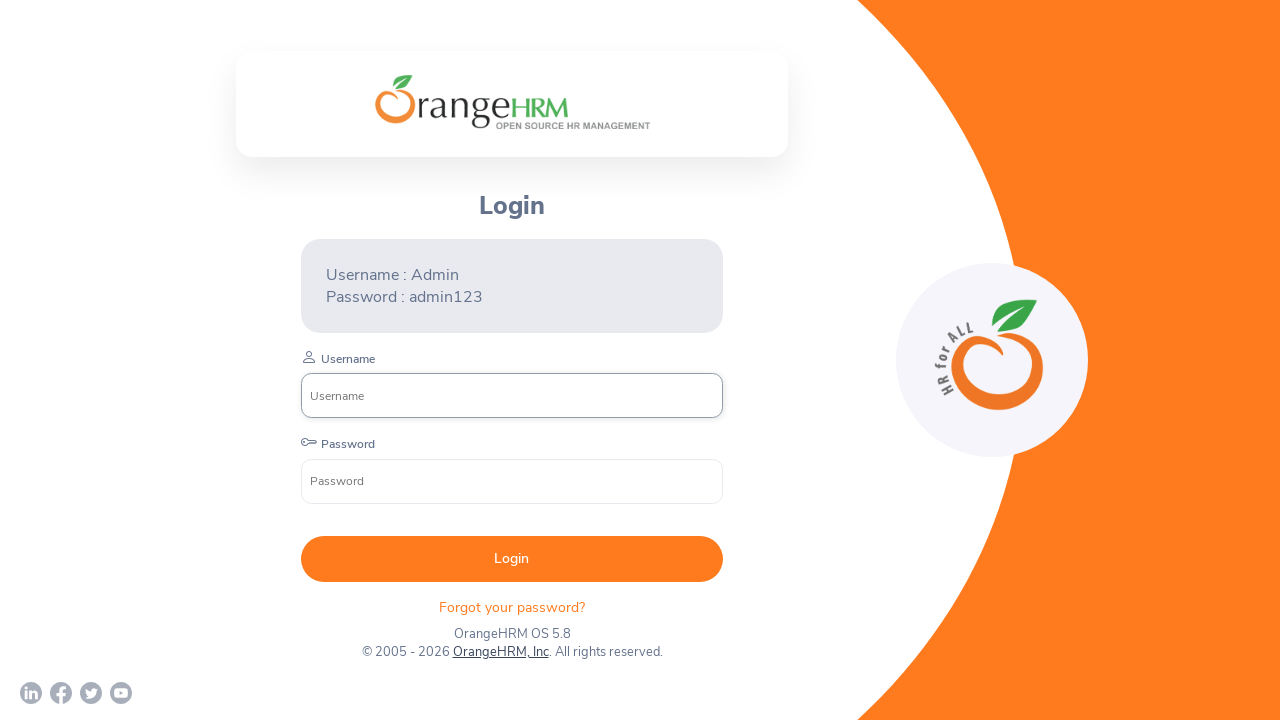

Verified page title matches expected OrangeHRM title
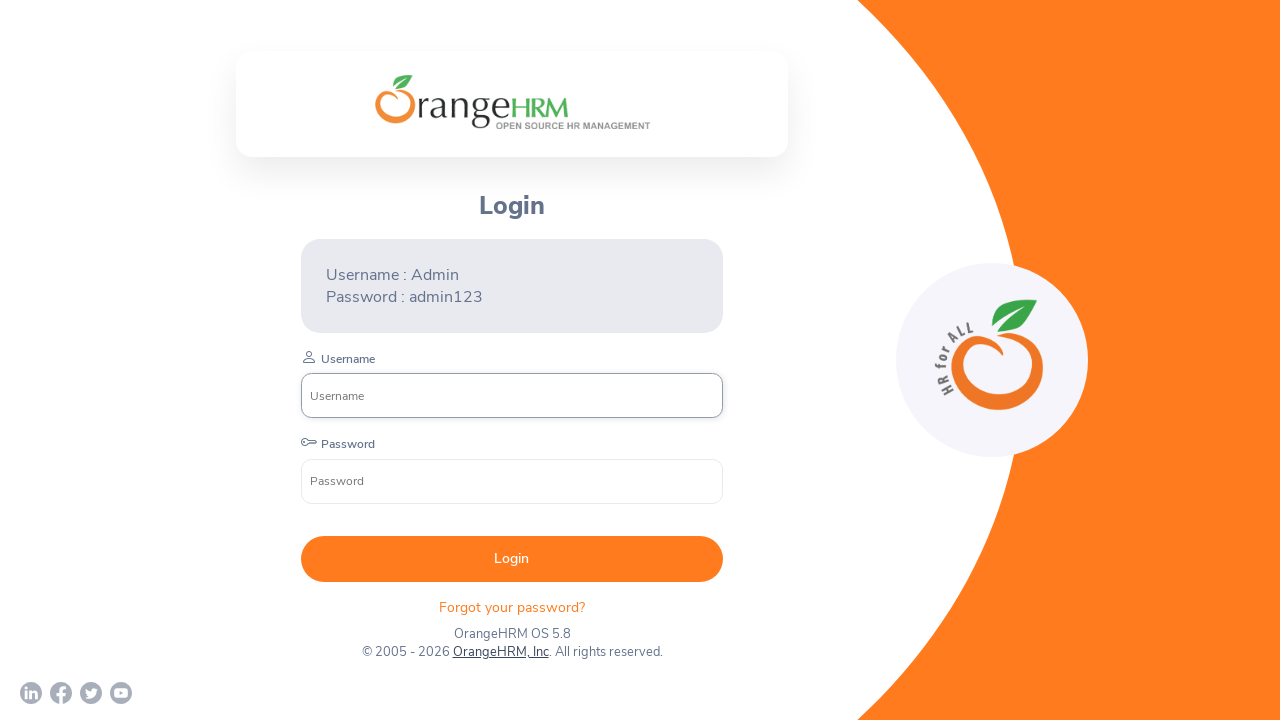

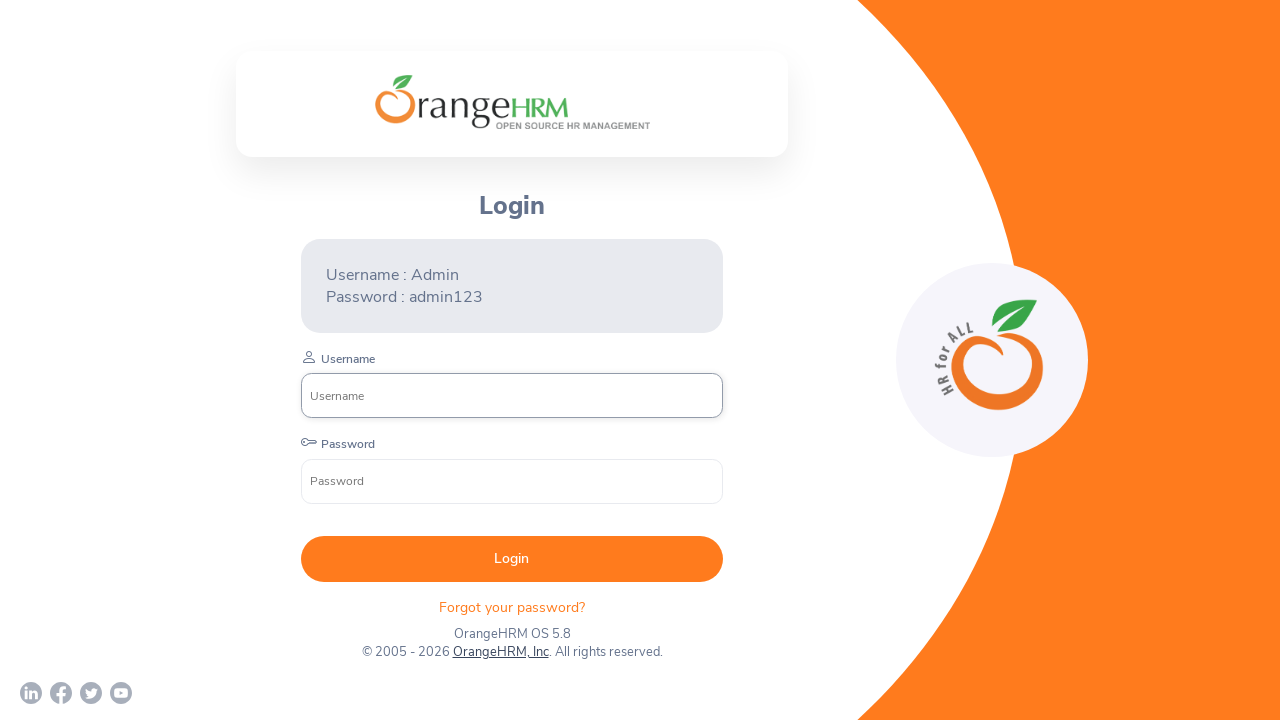